Tests autocomplete functionality by typing a character, waiting for suggestions to appear, and selecting a specific option from the dropdown

Starting URL: https://jqueryui.com/autocomplete/

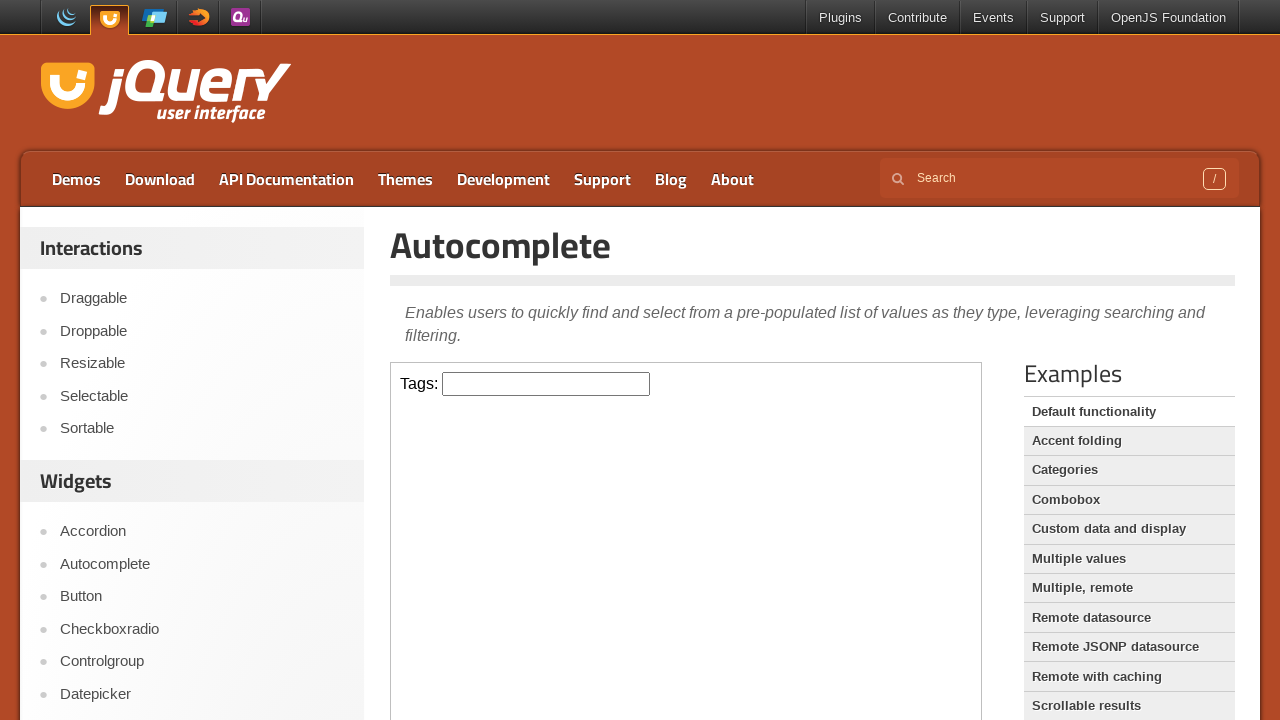

Located iframe containing autocomplete demo
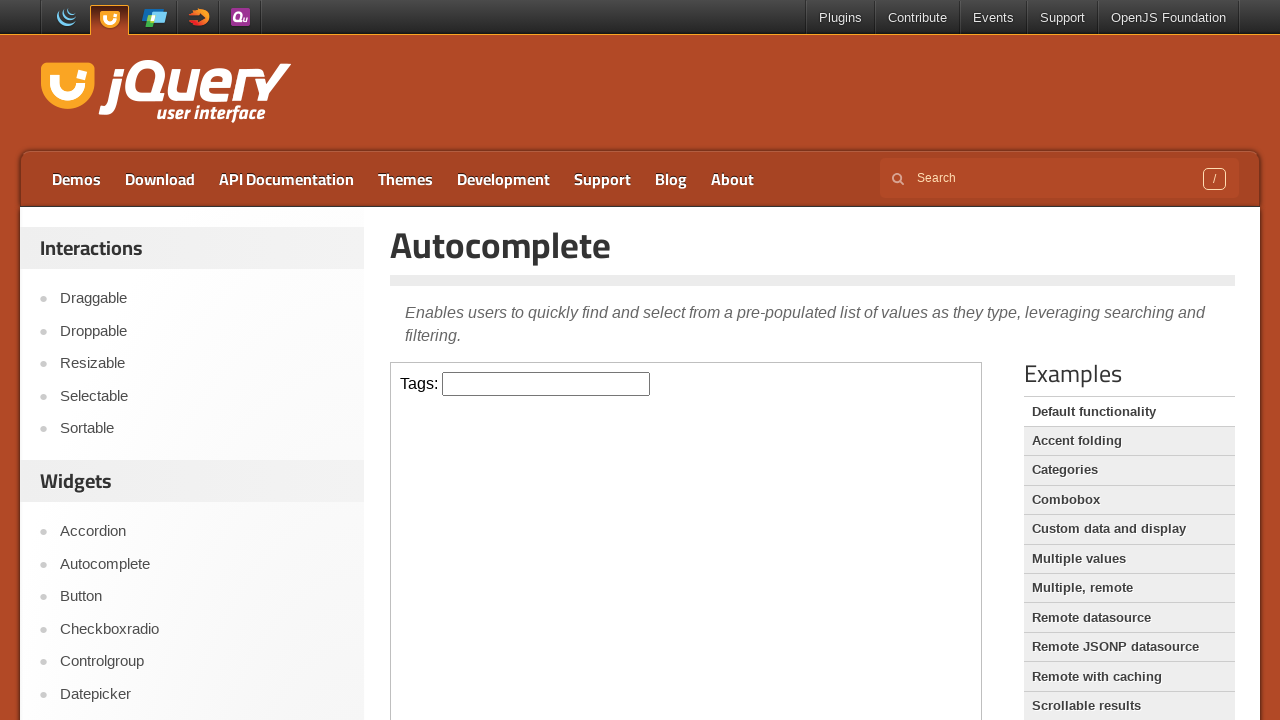

Located autocomplete input field
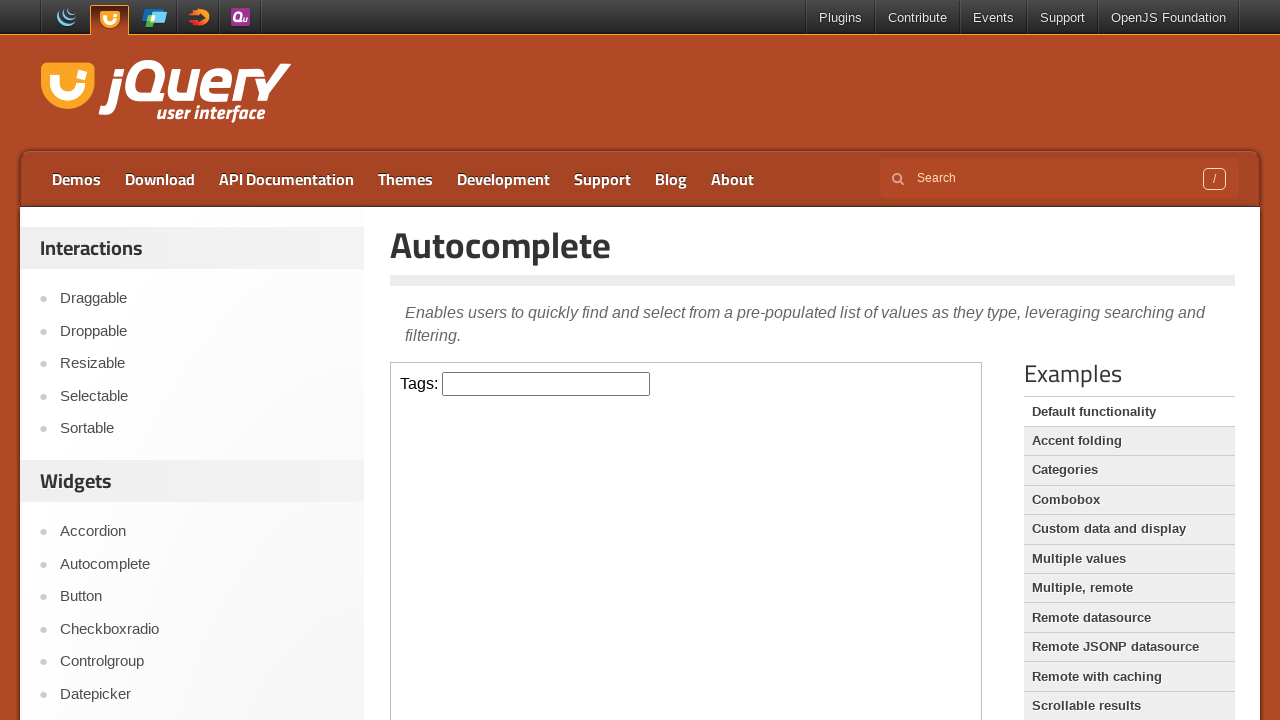

Typed 'a' in autocomplete input field to trigger suggestions on iframe >> nth=0 >> internal:control=enter-frame >> #tags
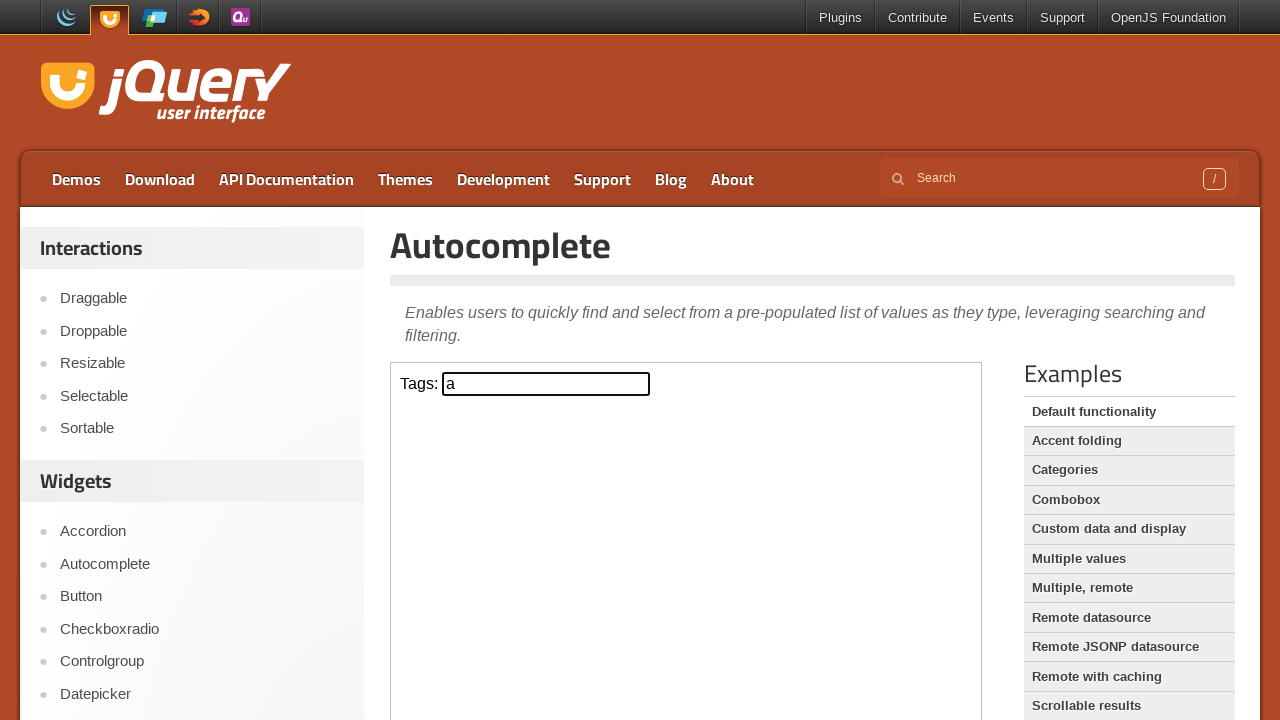

Autocomplete suggestions dropdown appeared
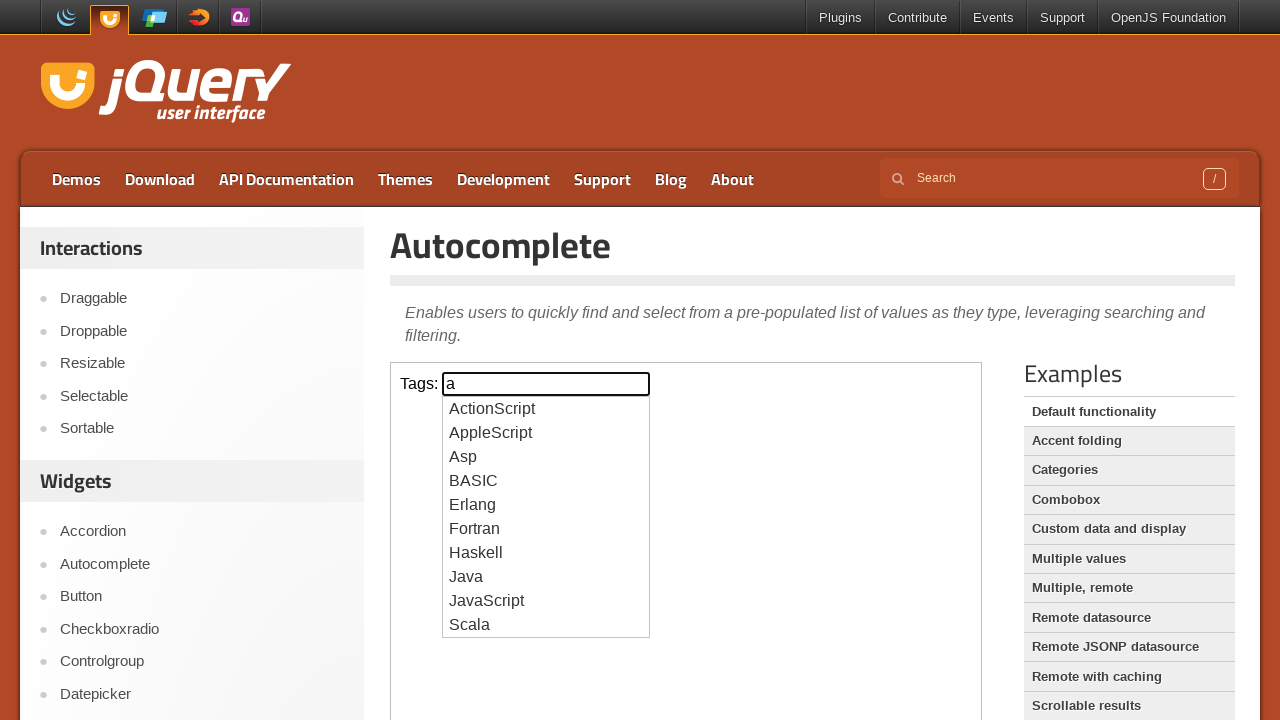

Located suggestion list items
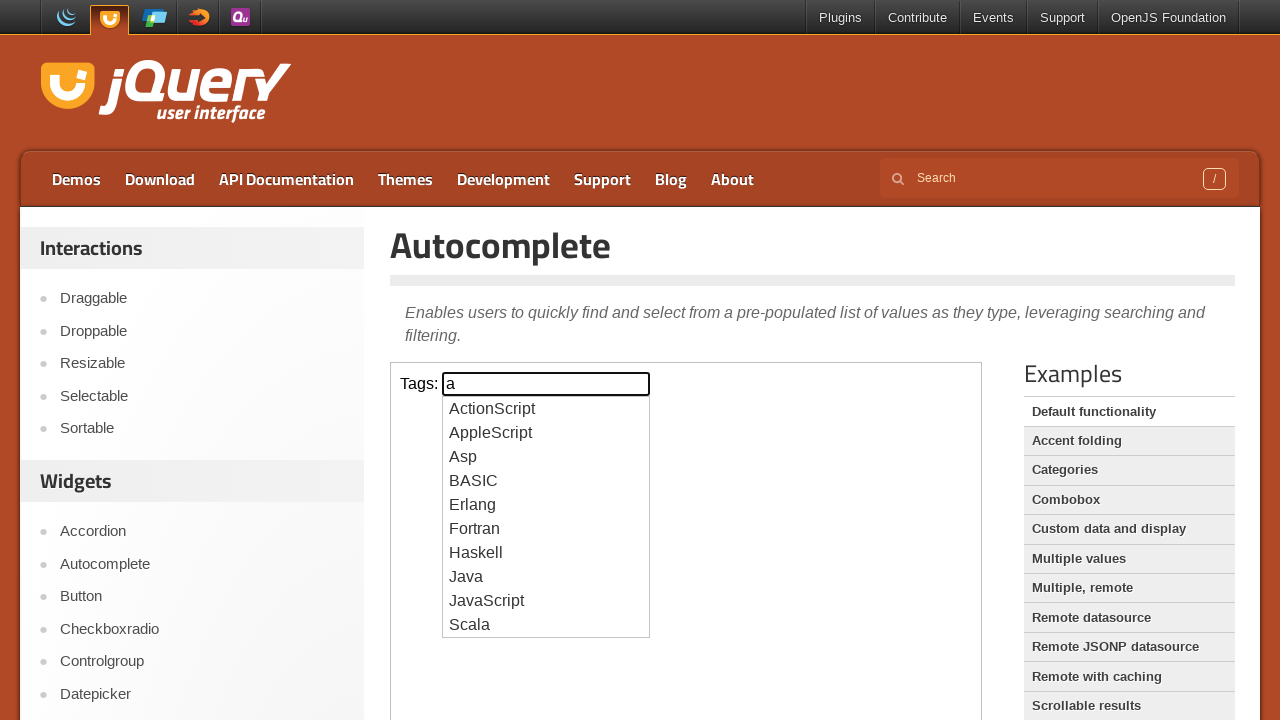

Counted 10 suggestion items in dropdown
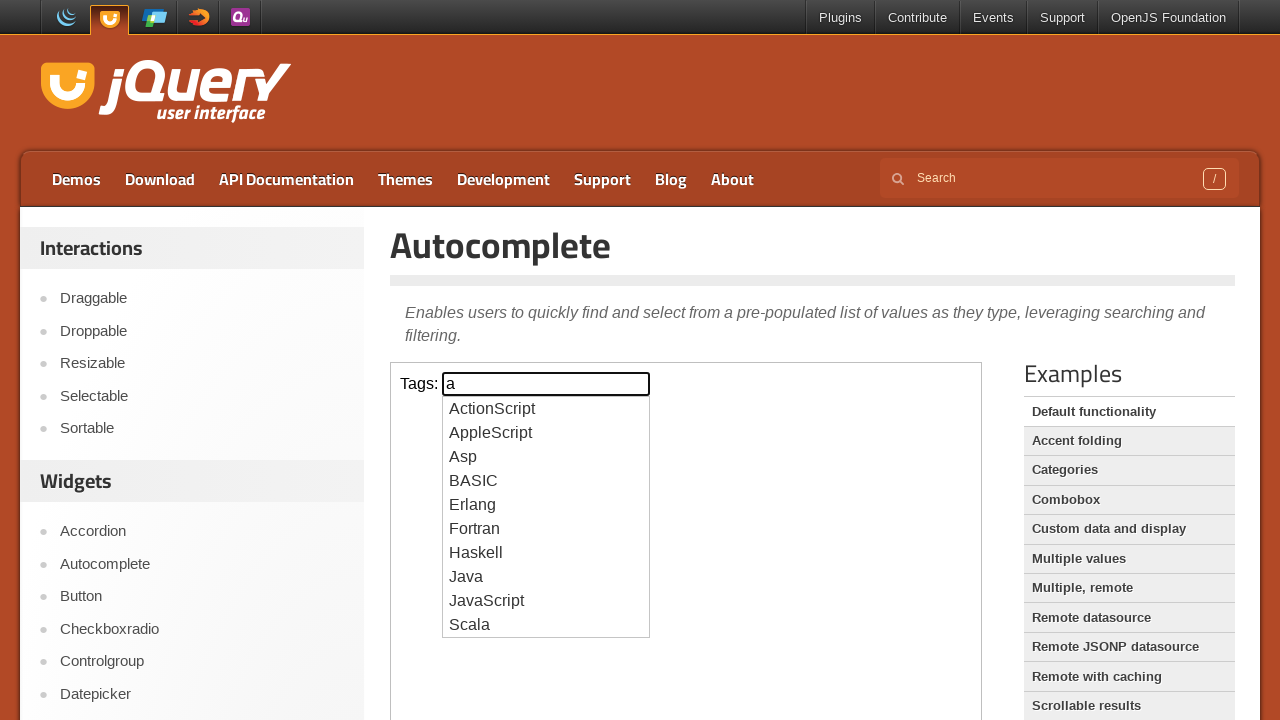

Examining suggestion item 1 of 10
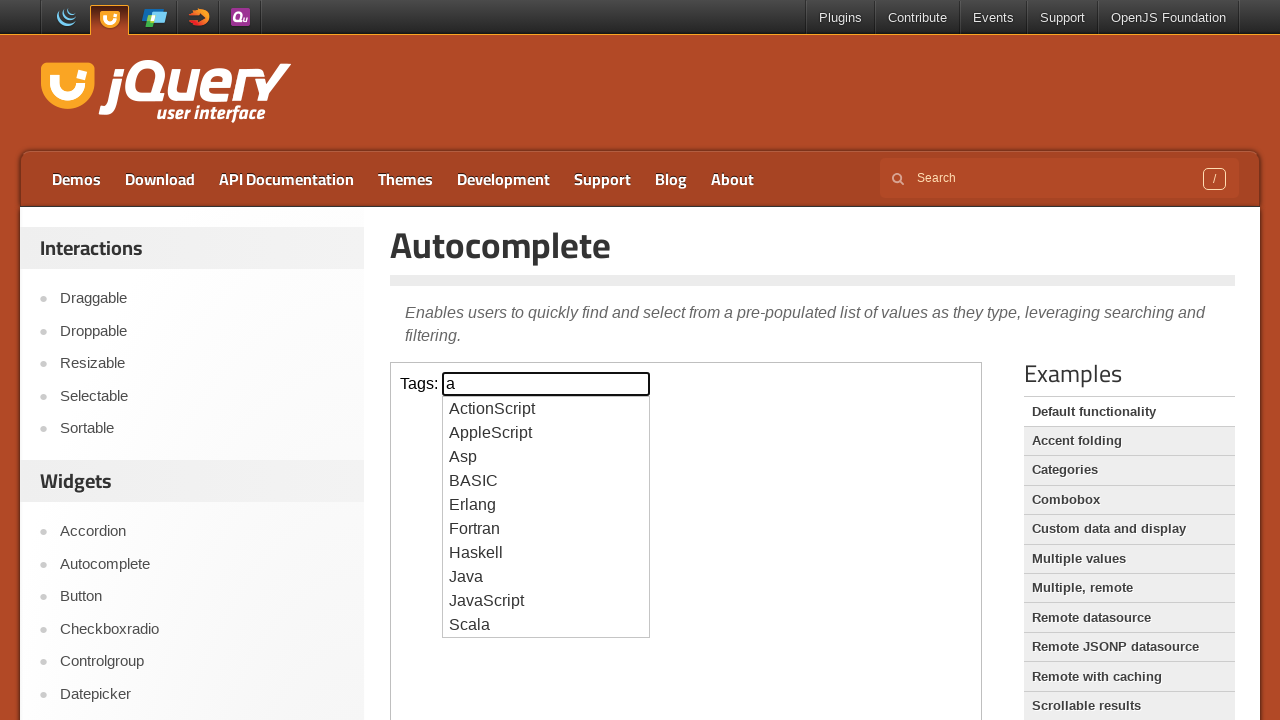

Examining suggestion item 2 of 10
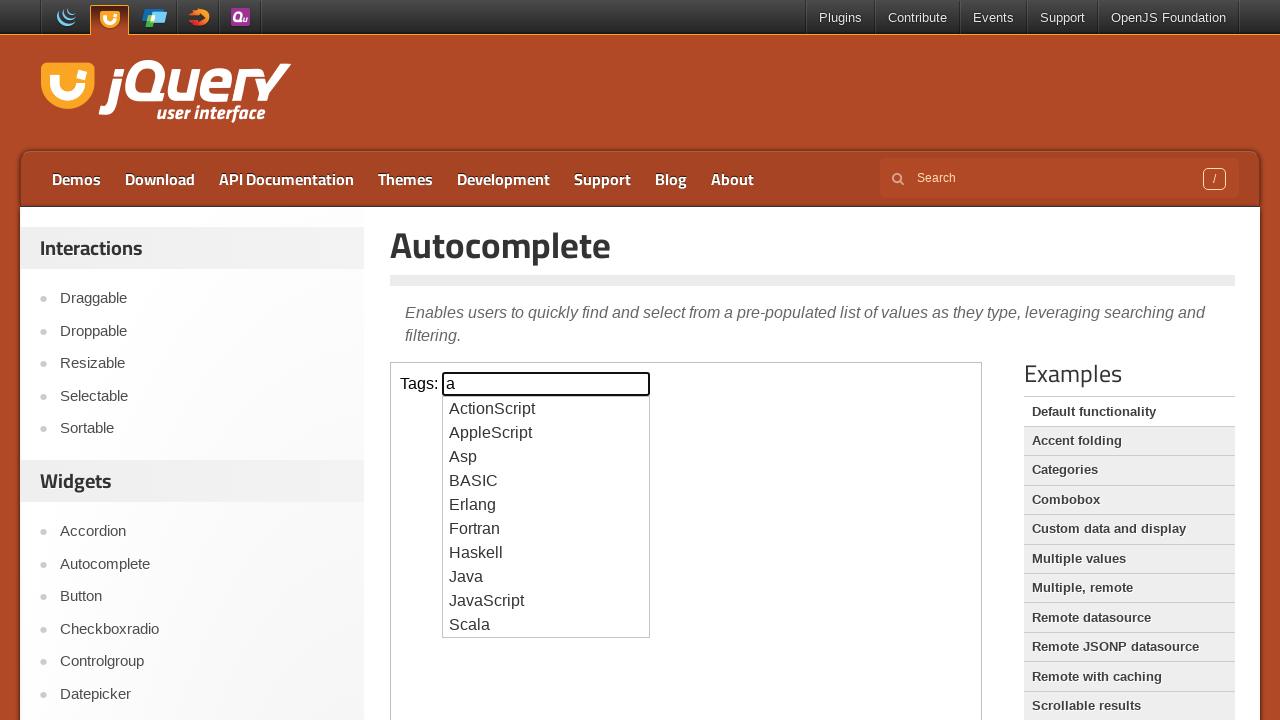

Examining suggestion item 3 of 10
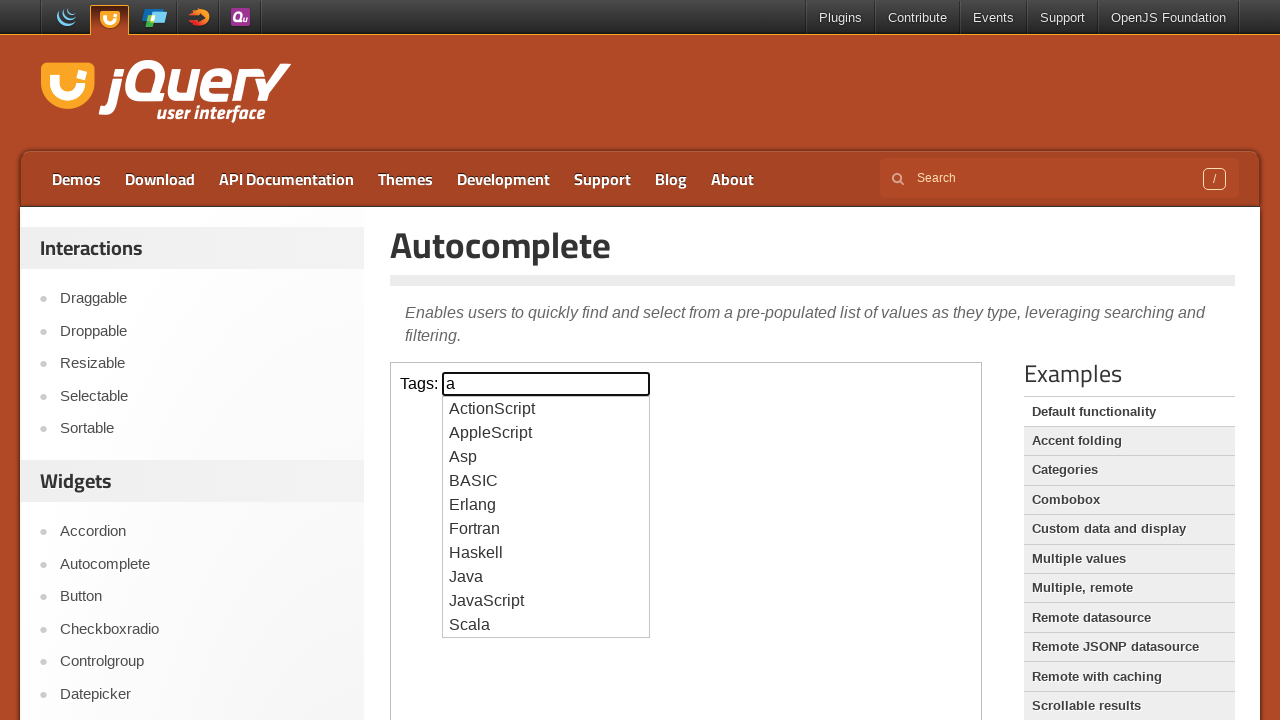

Examining suggestion item 4 of 10
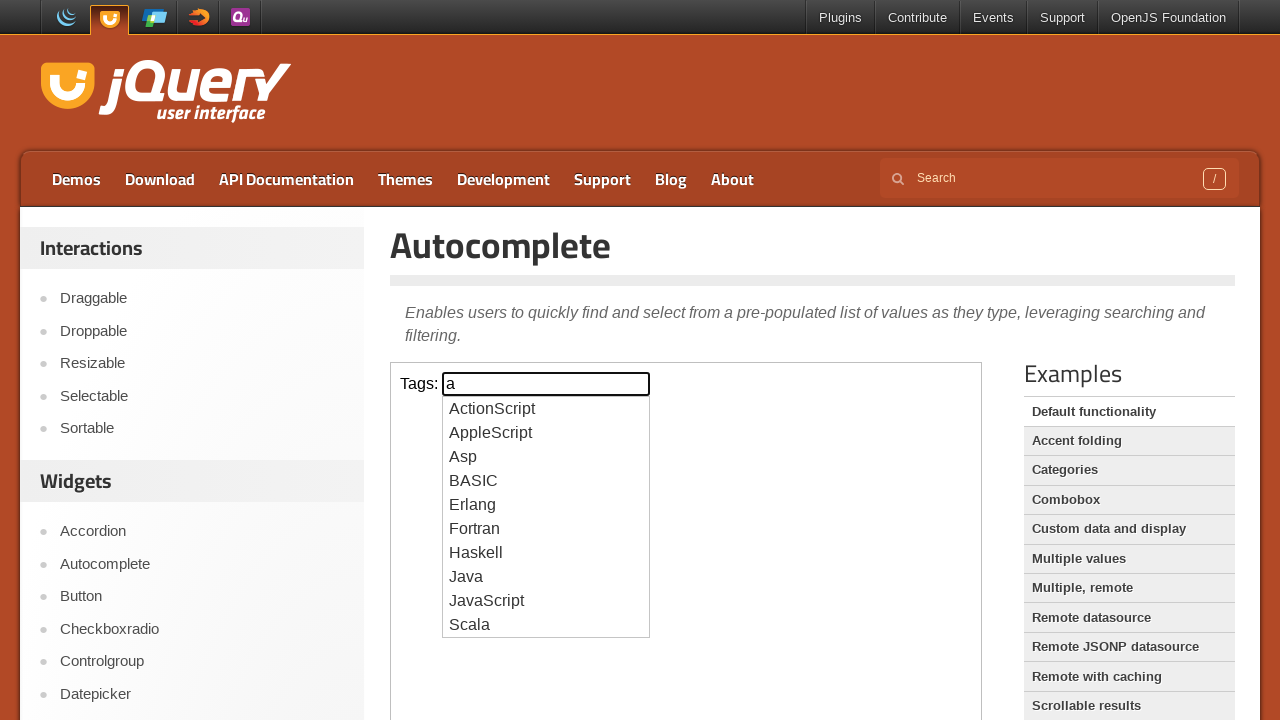

Examining suggestion item 5 of 10
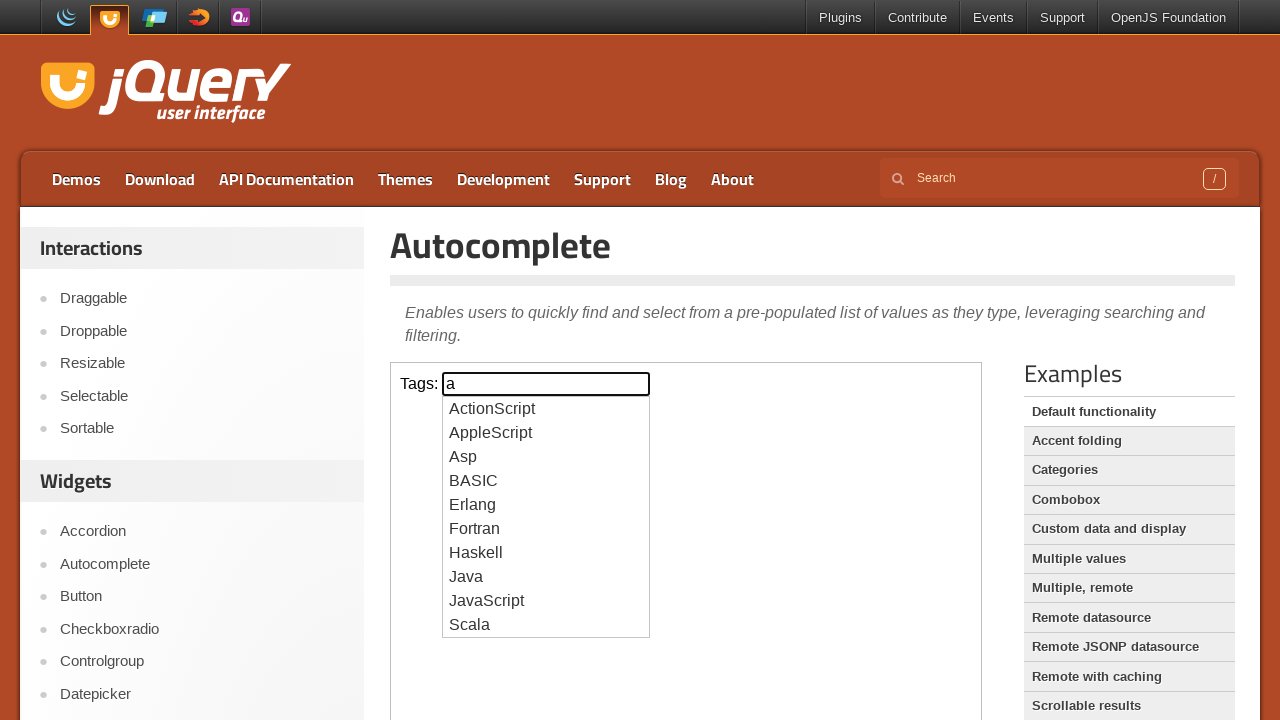

Examining suggestion item 6 of 10
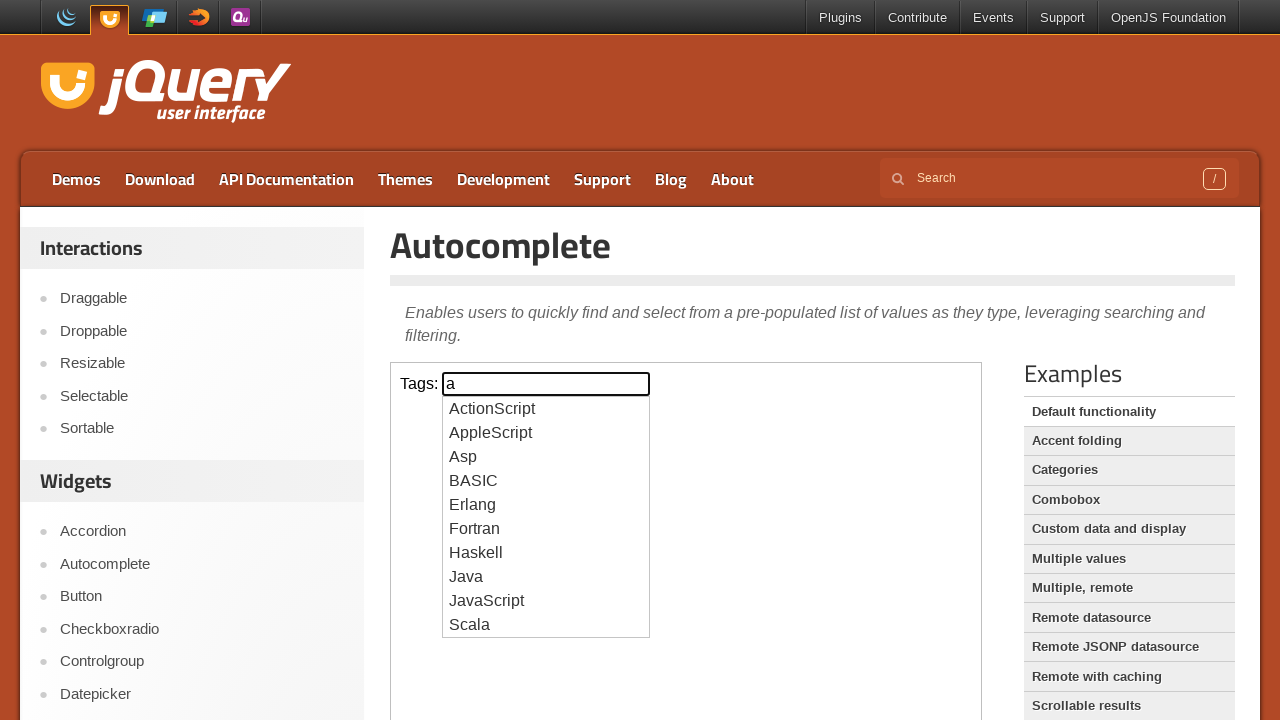

Examining suggestion item 7 of 10
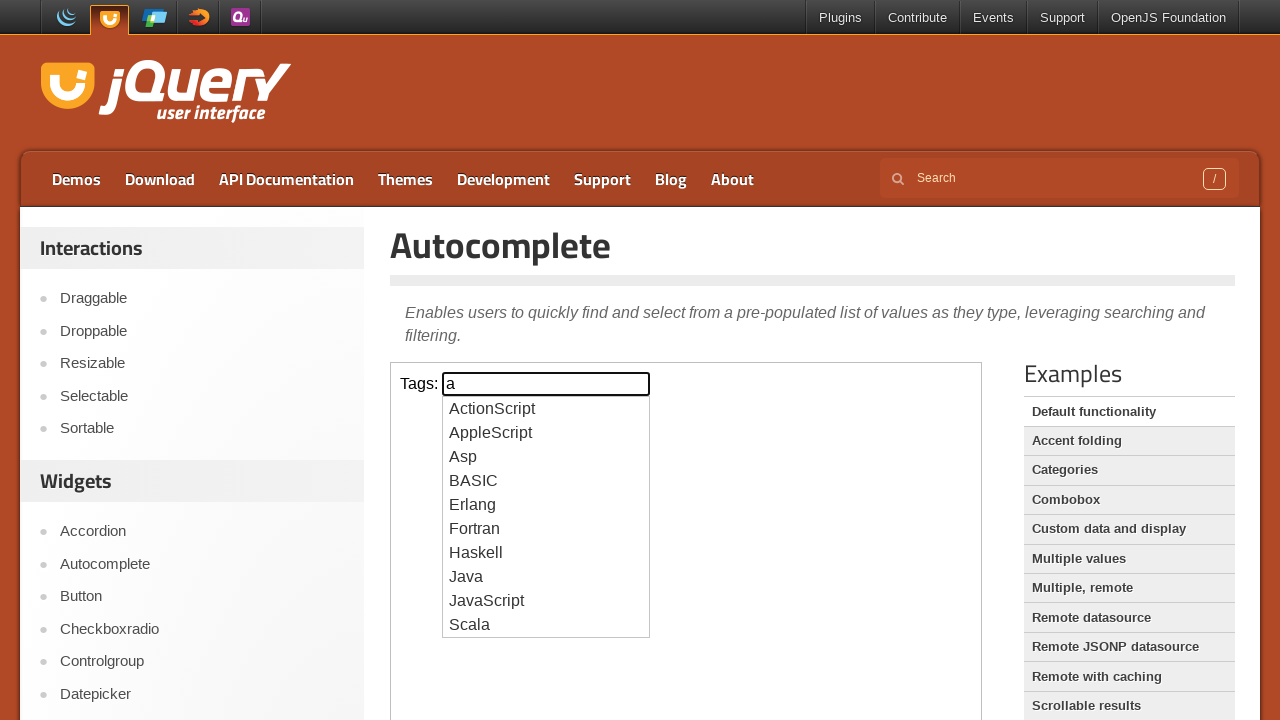

Examining suggestion item 8 of 10
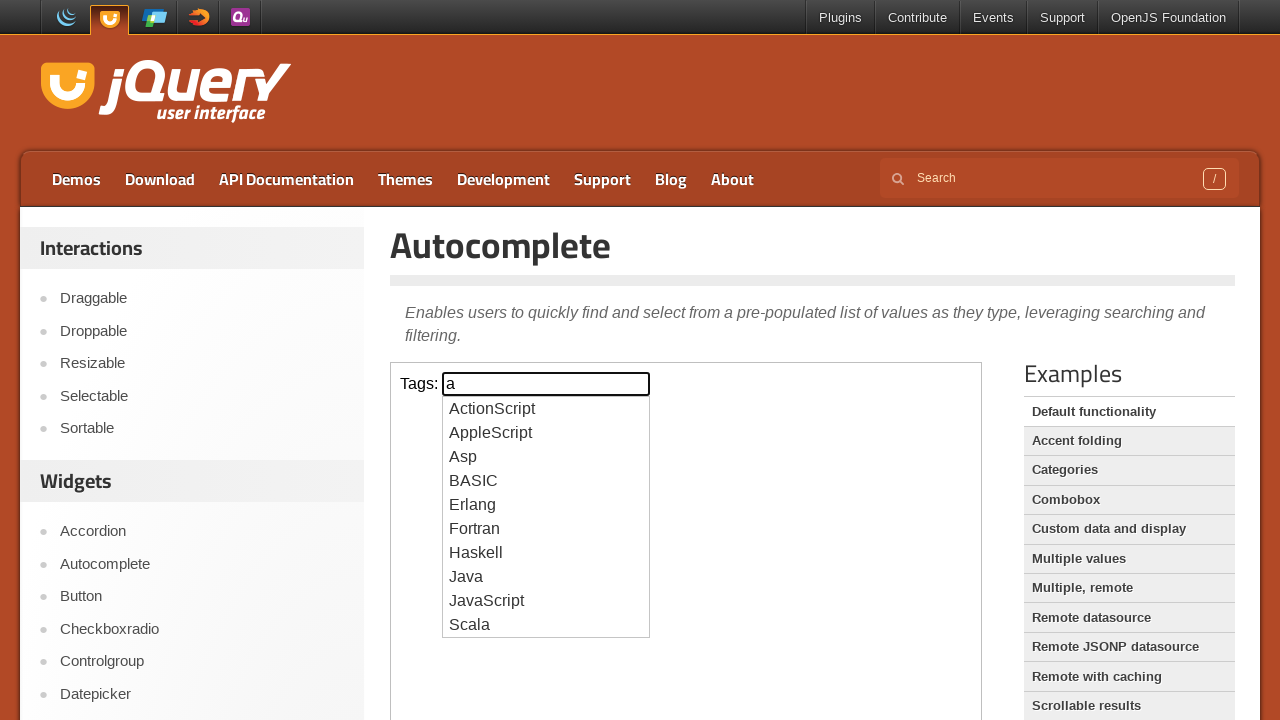

Clicked on 'Java' suggestion option at (546, 577) on iframe >> nth=0 >> internal:control=enter-frame >> xpath=//ul[@id='ui-id-1']/li 
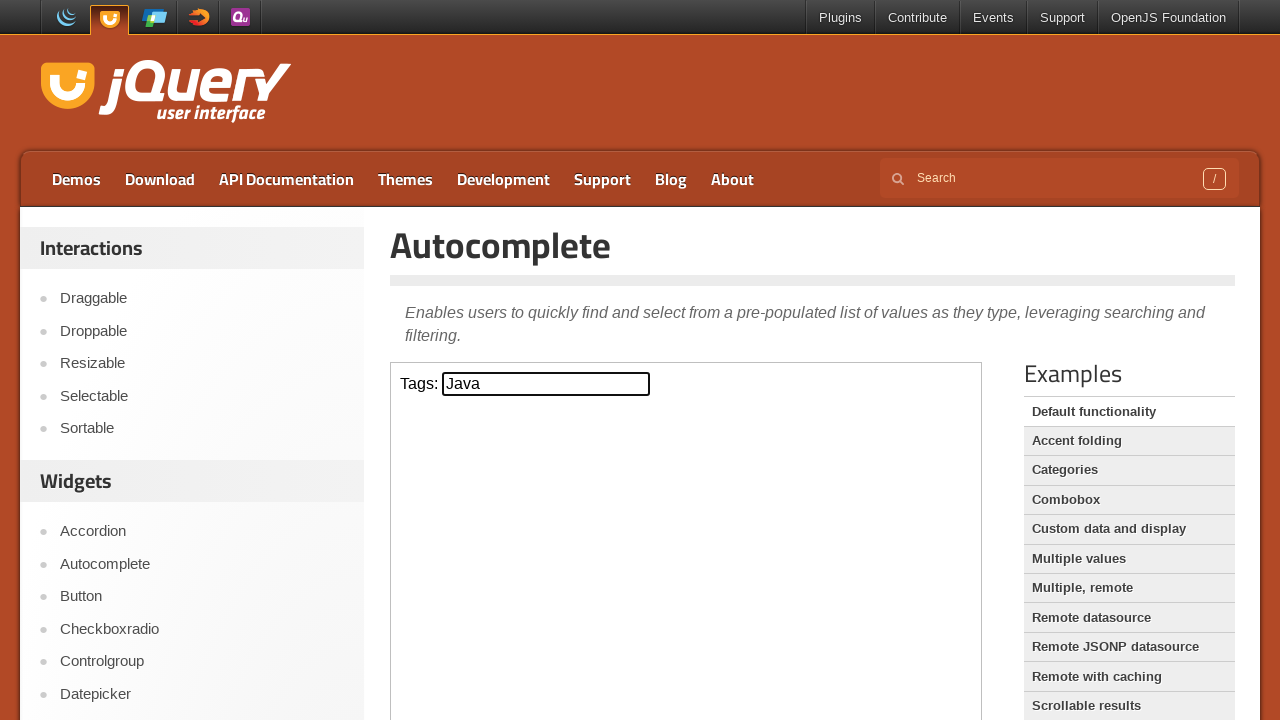

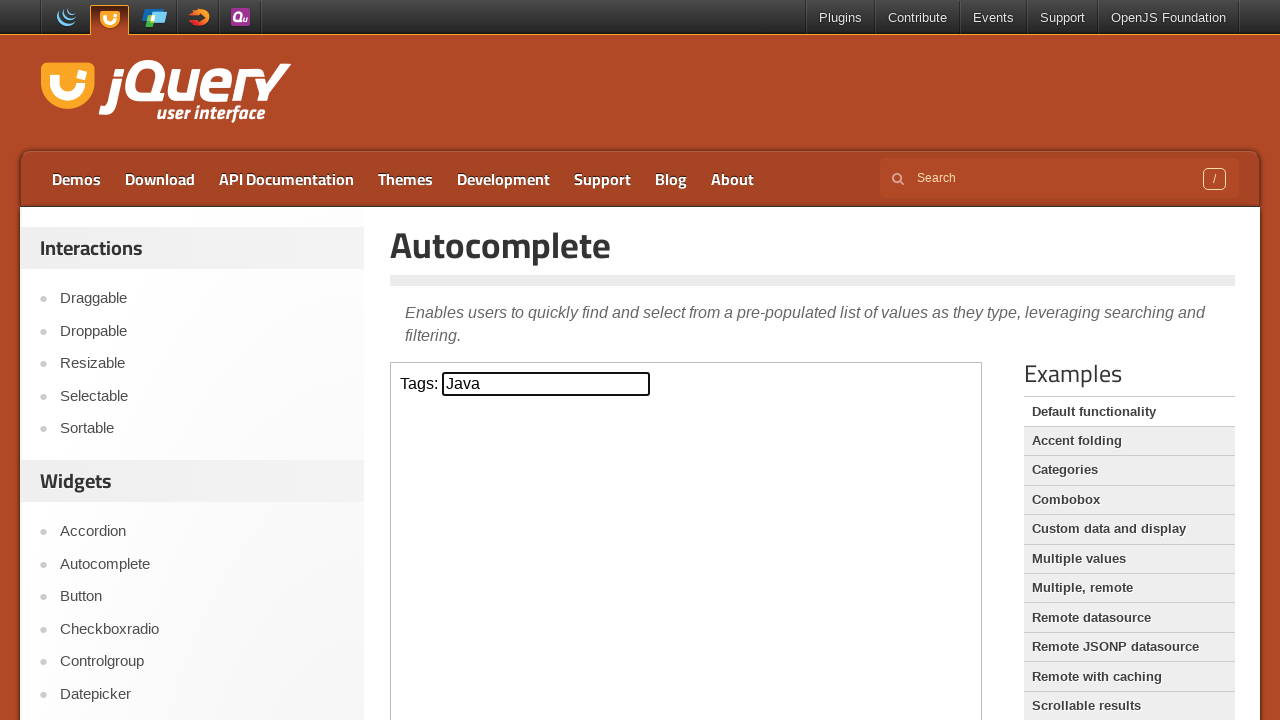